Validates the Rediff.com homepage by checking that the page title and current URL match expected values after navigation.

Starting URL: https://www.rediff.com/

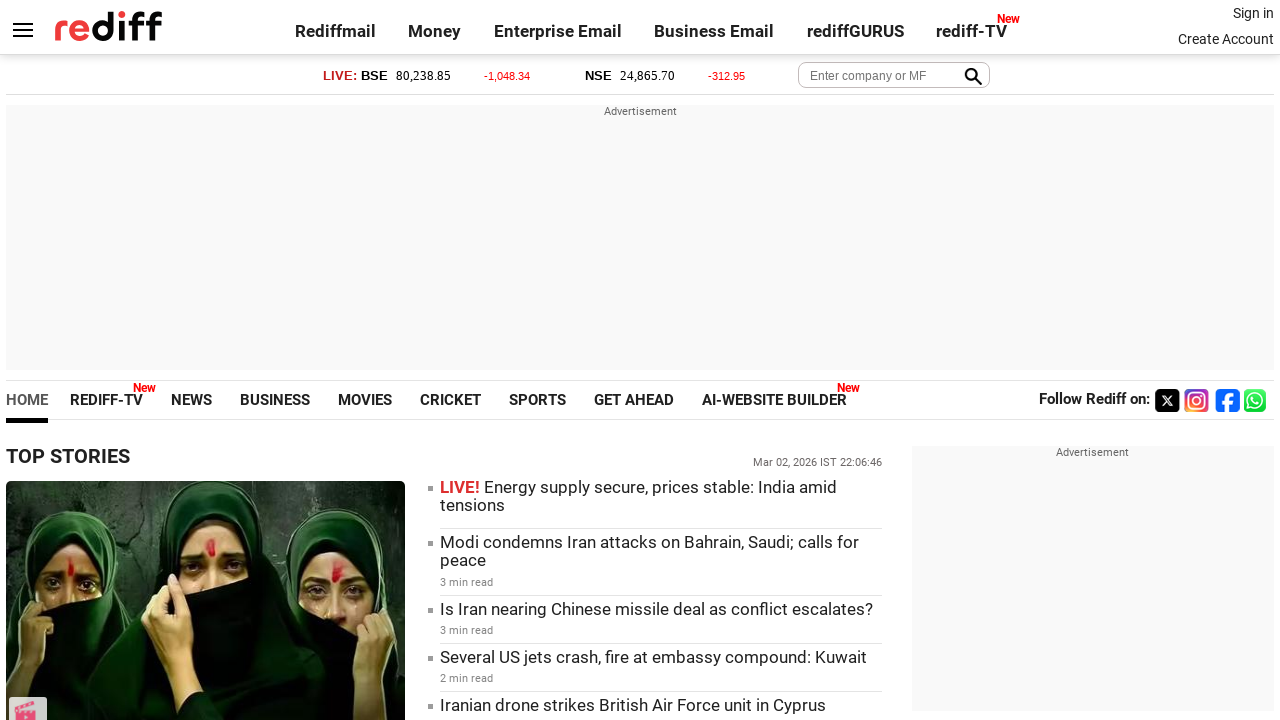

Set viewport size to 1920x1080
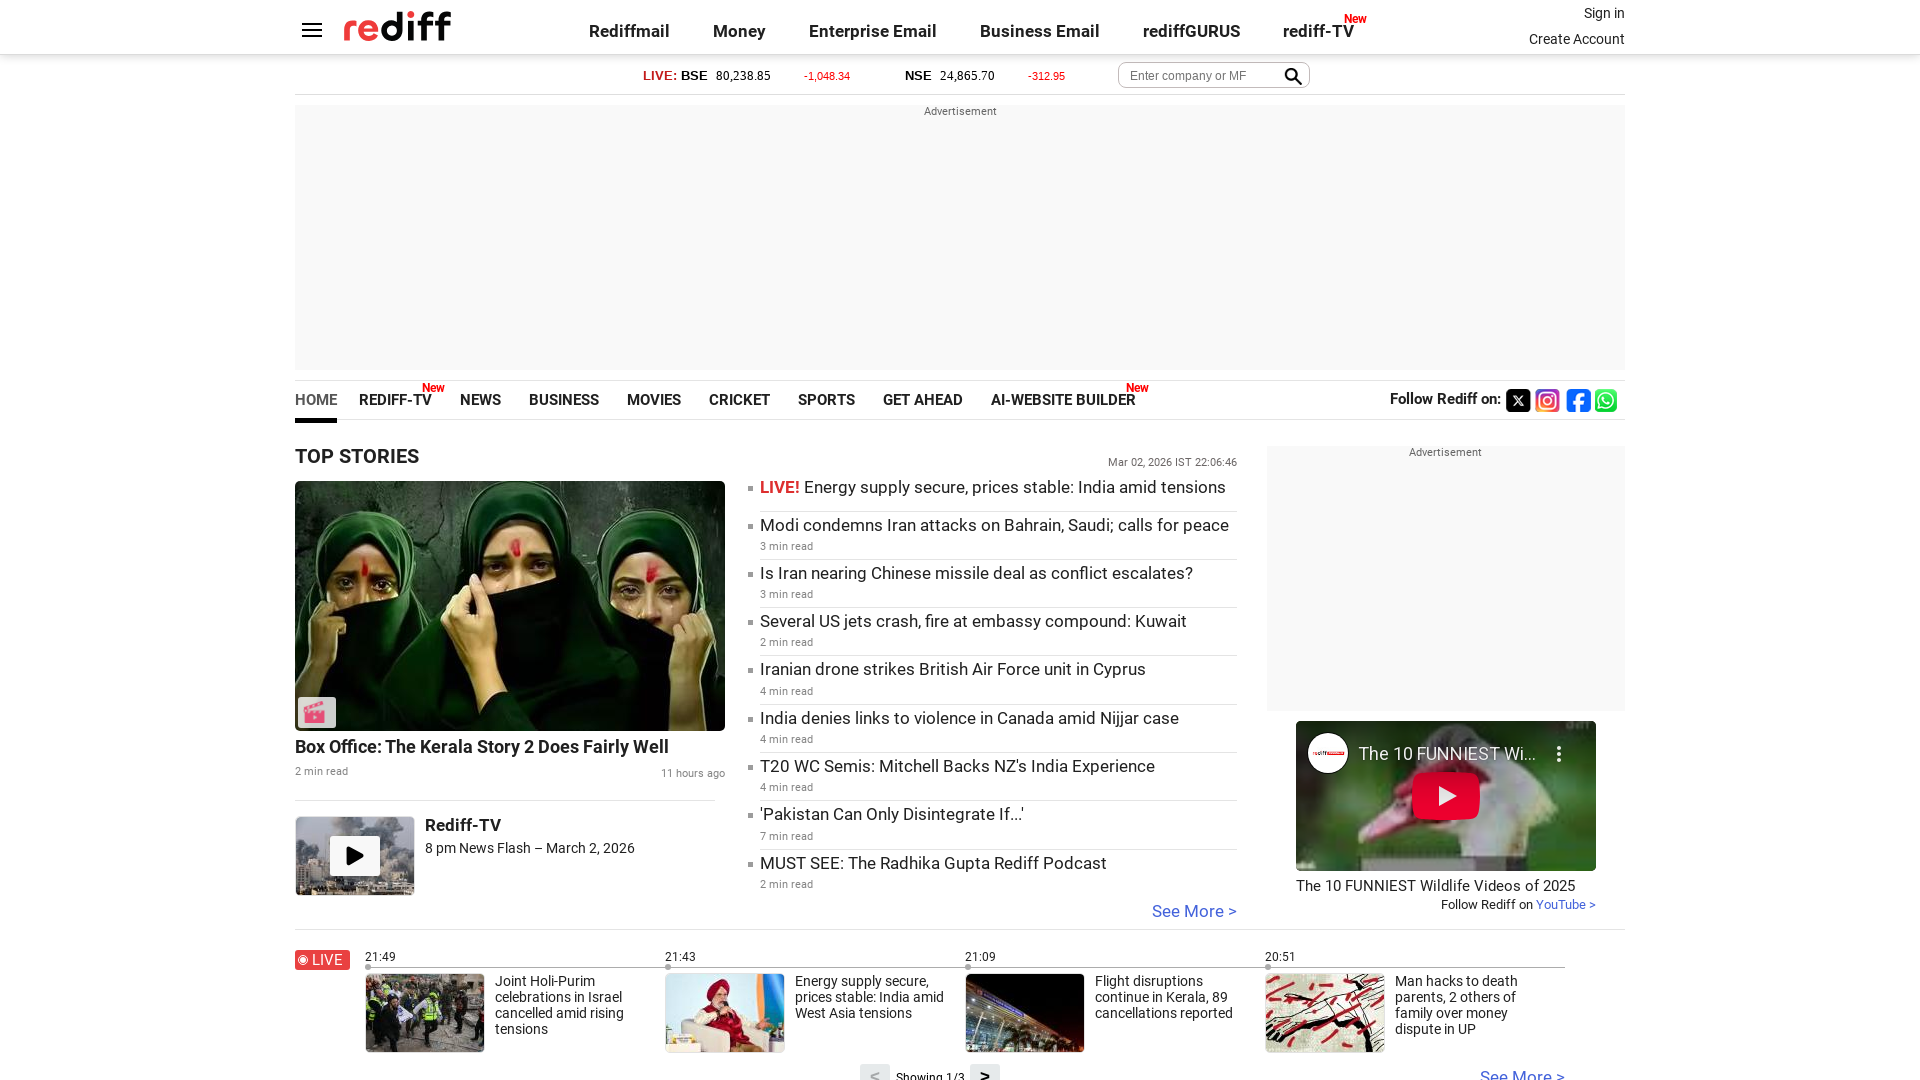

Page loaded - domcontentloaded state reached
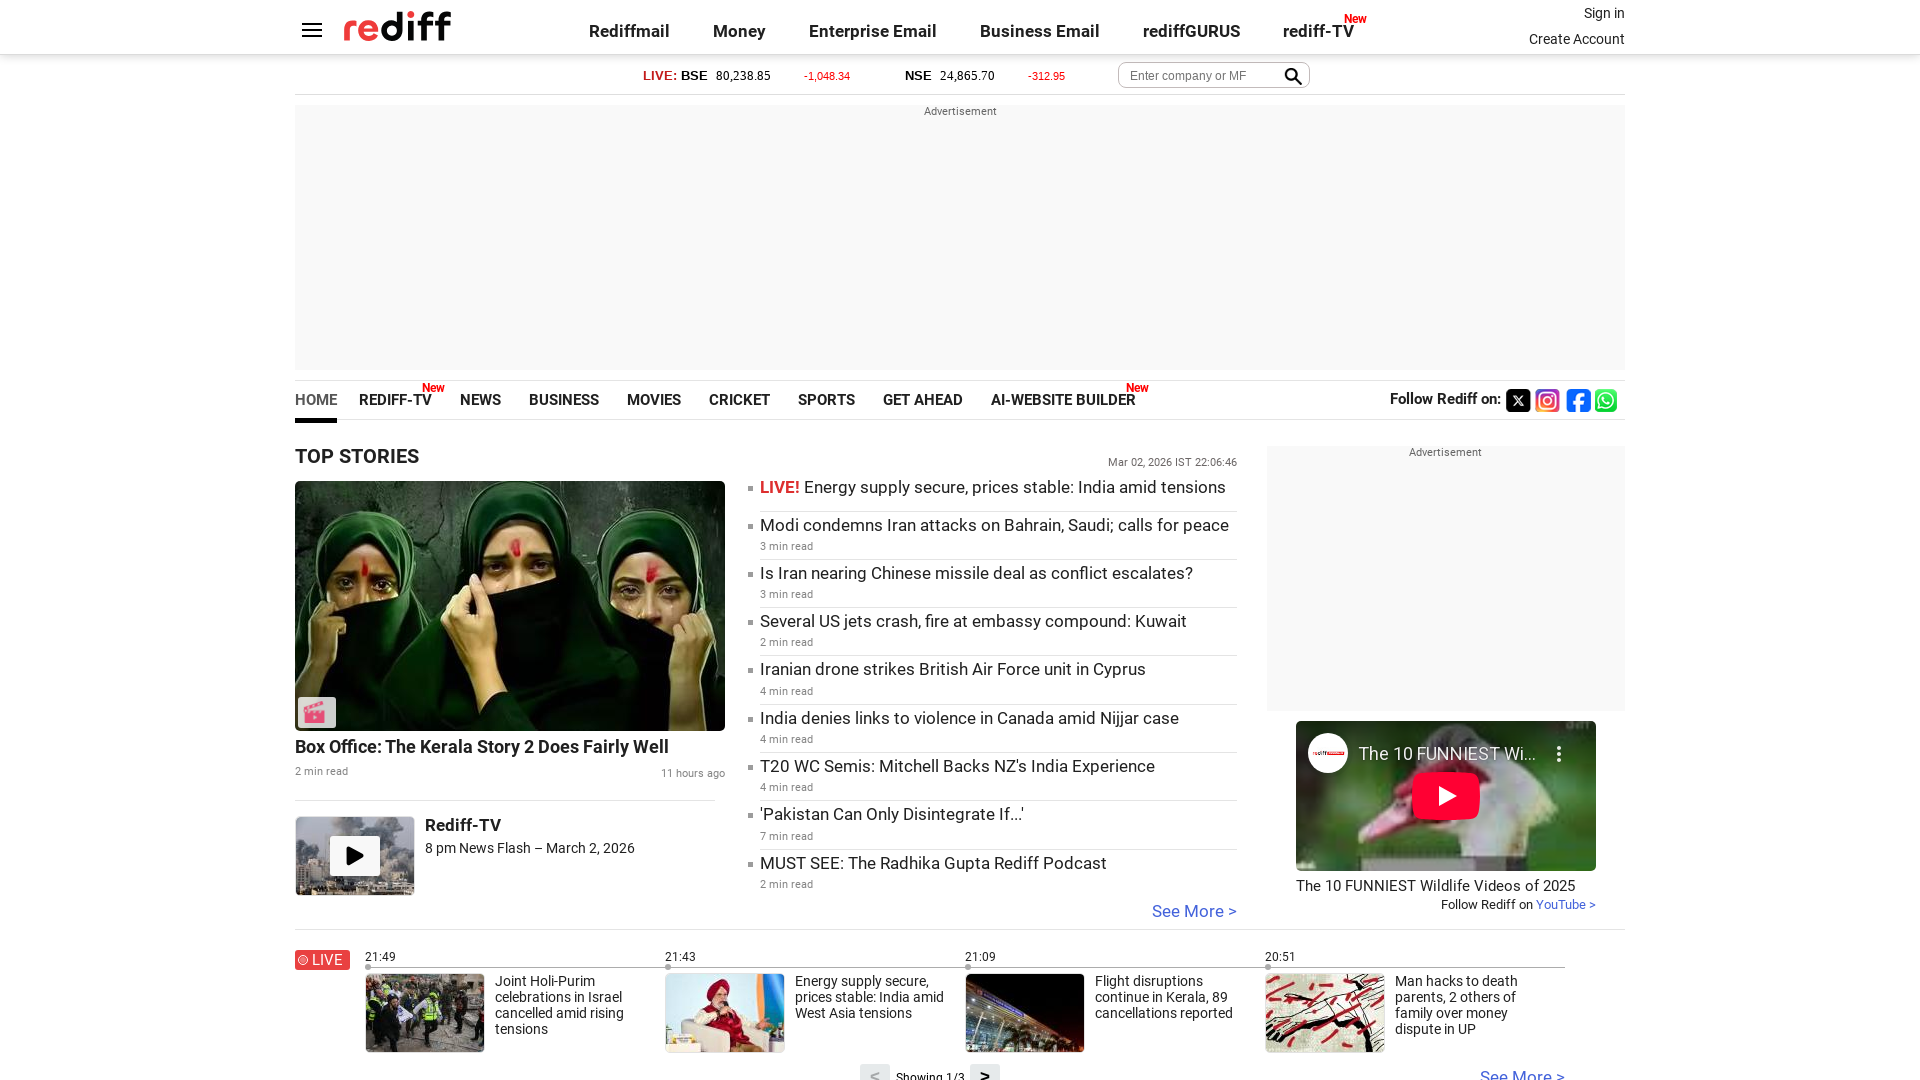

Retrieved page title: 'Rediff.com: News | Rediffmail | Stock Quotes | Rediff Gurus'
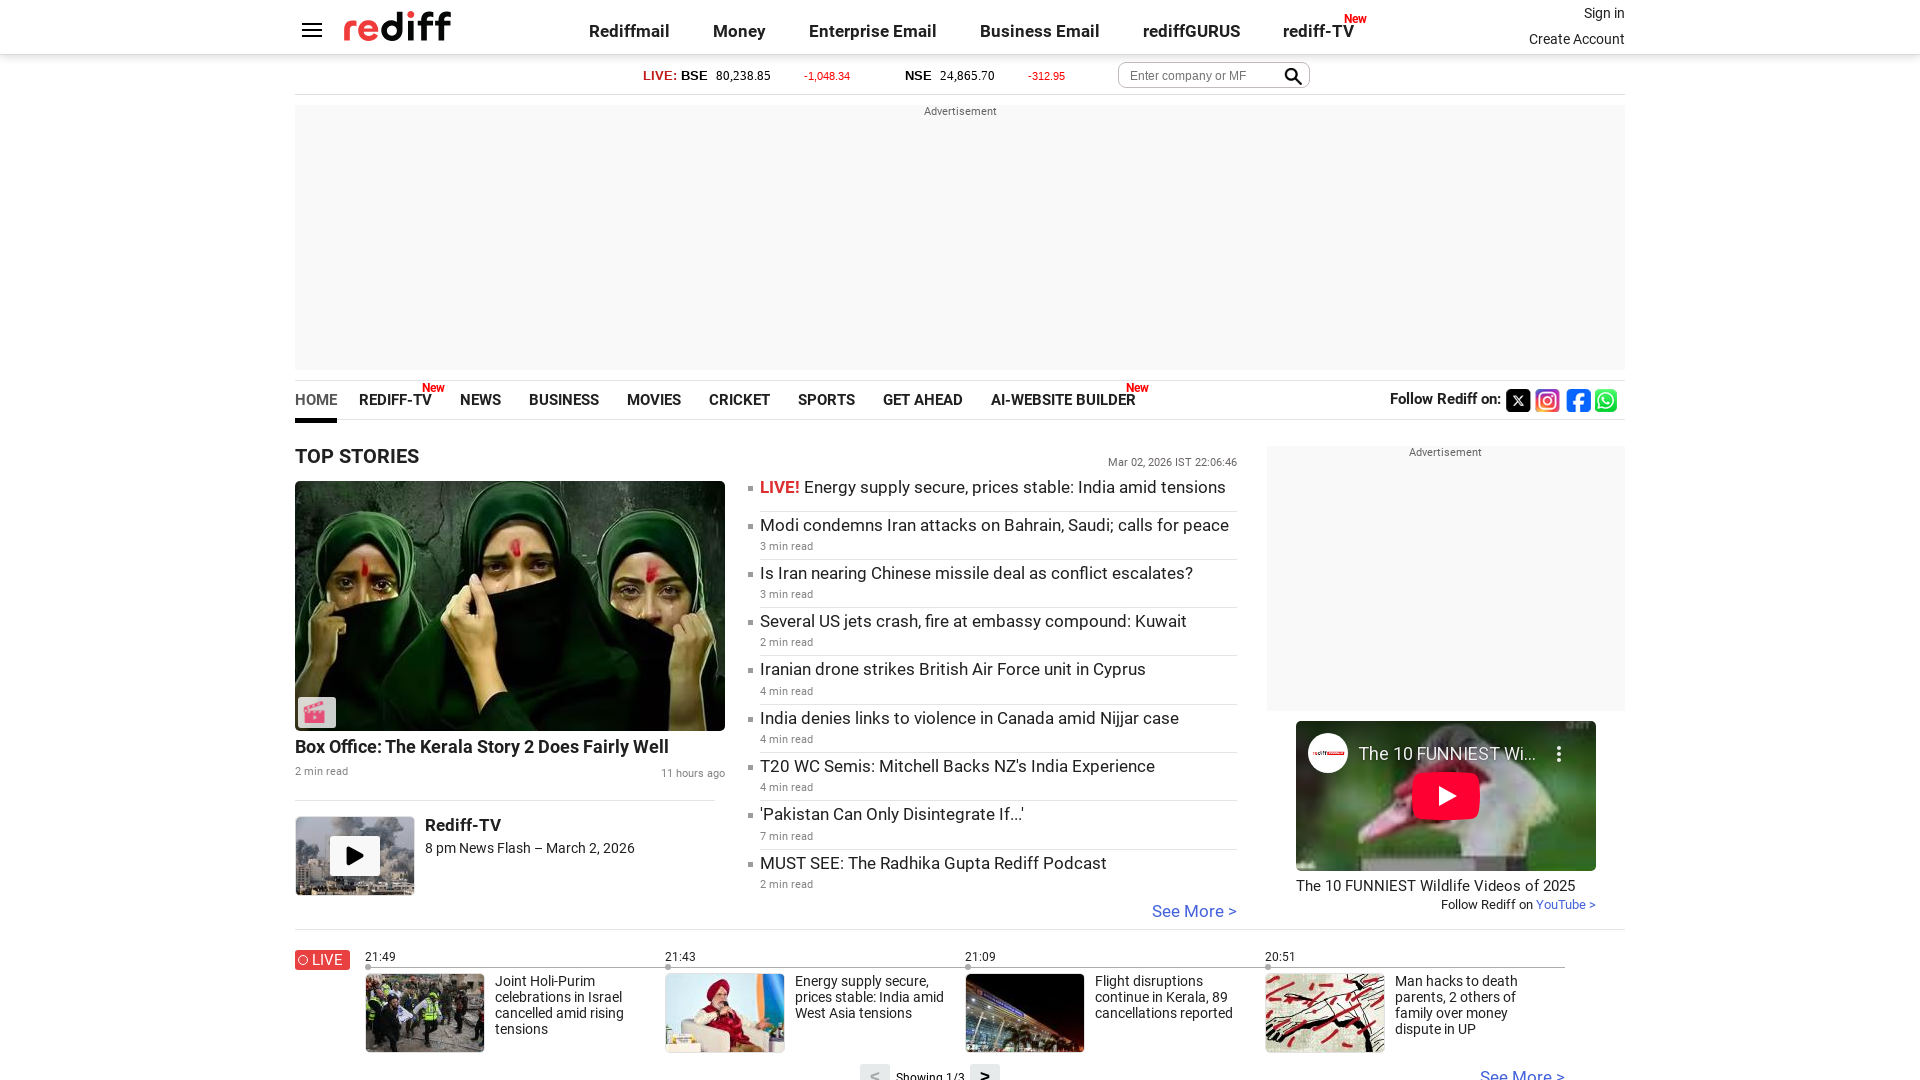

Page title validation passed - matches expected title 'Rediff.com: News | Rediffmail | Stock Quotes | Rediff Gurus'
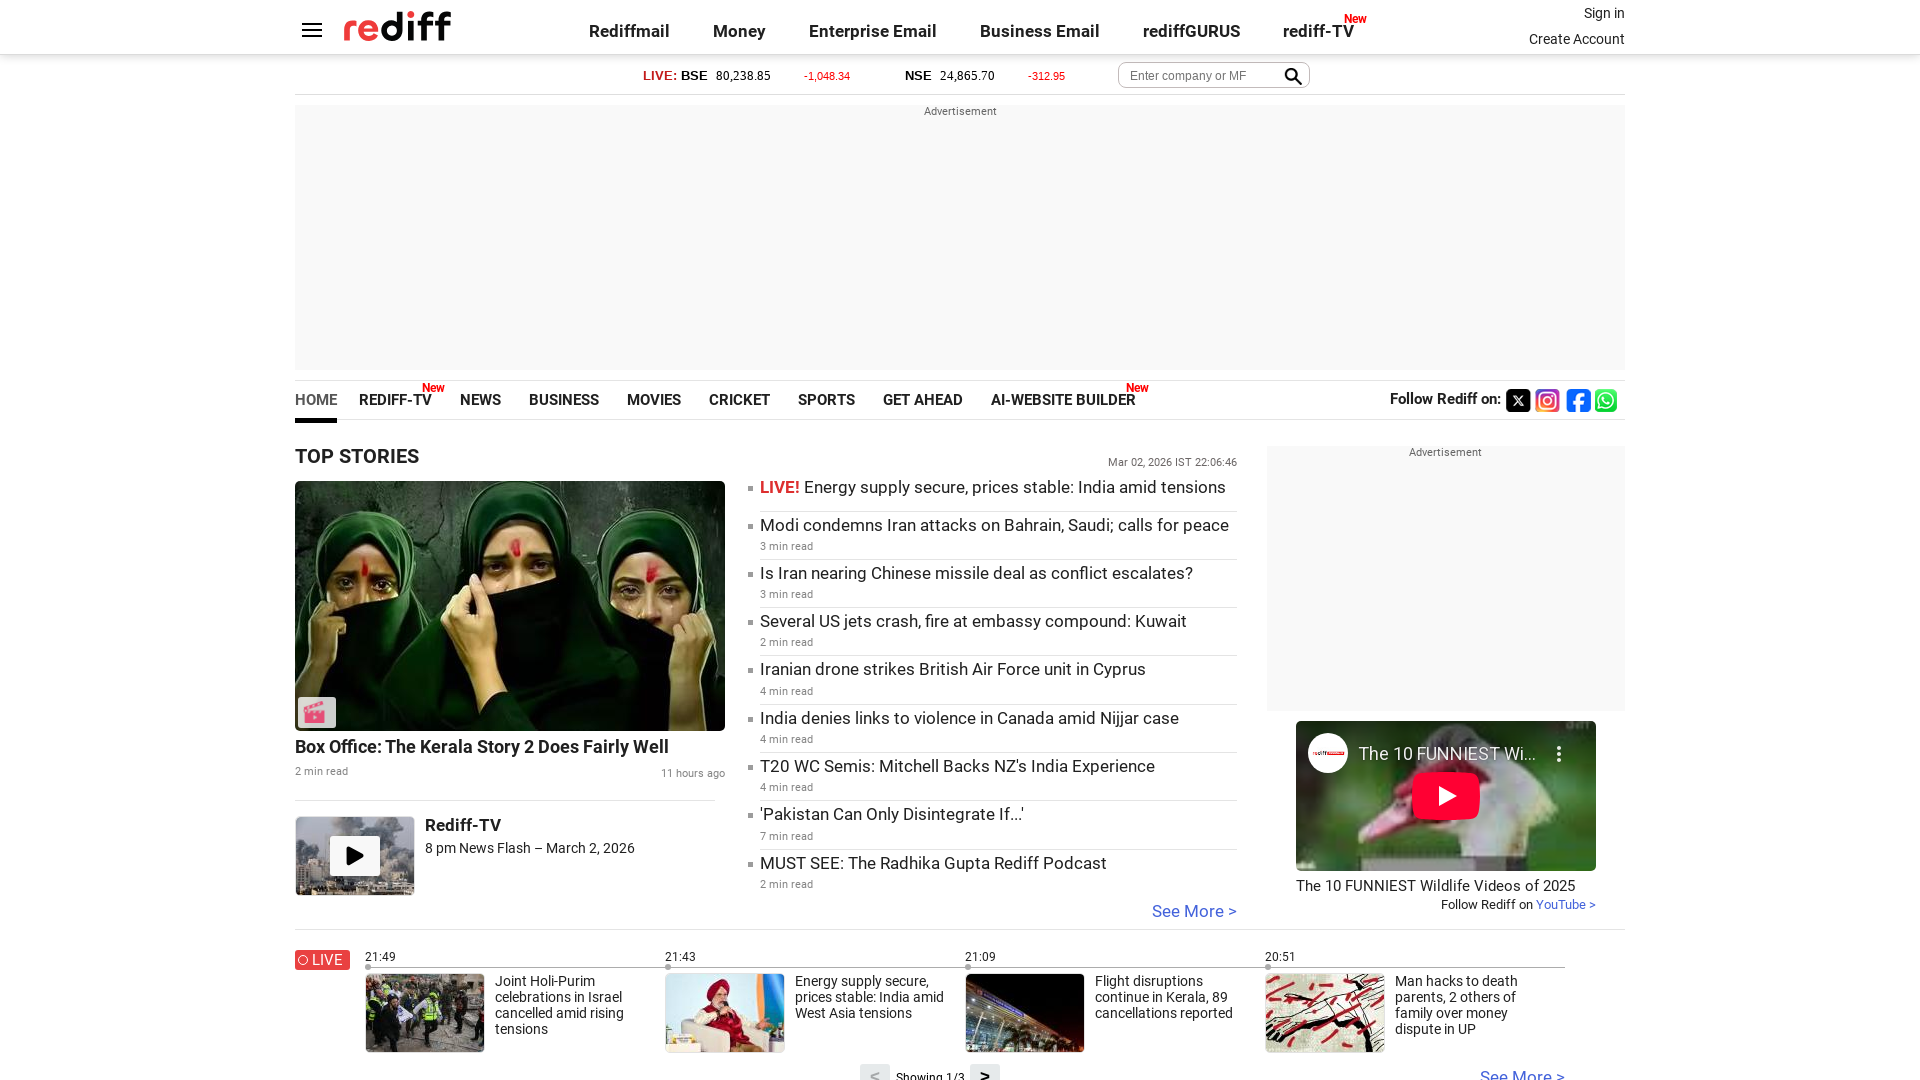

Retrieved current URL: 'https://www.rediff.com/'
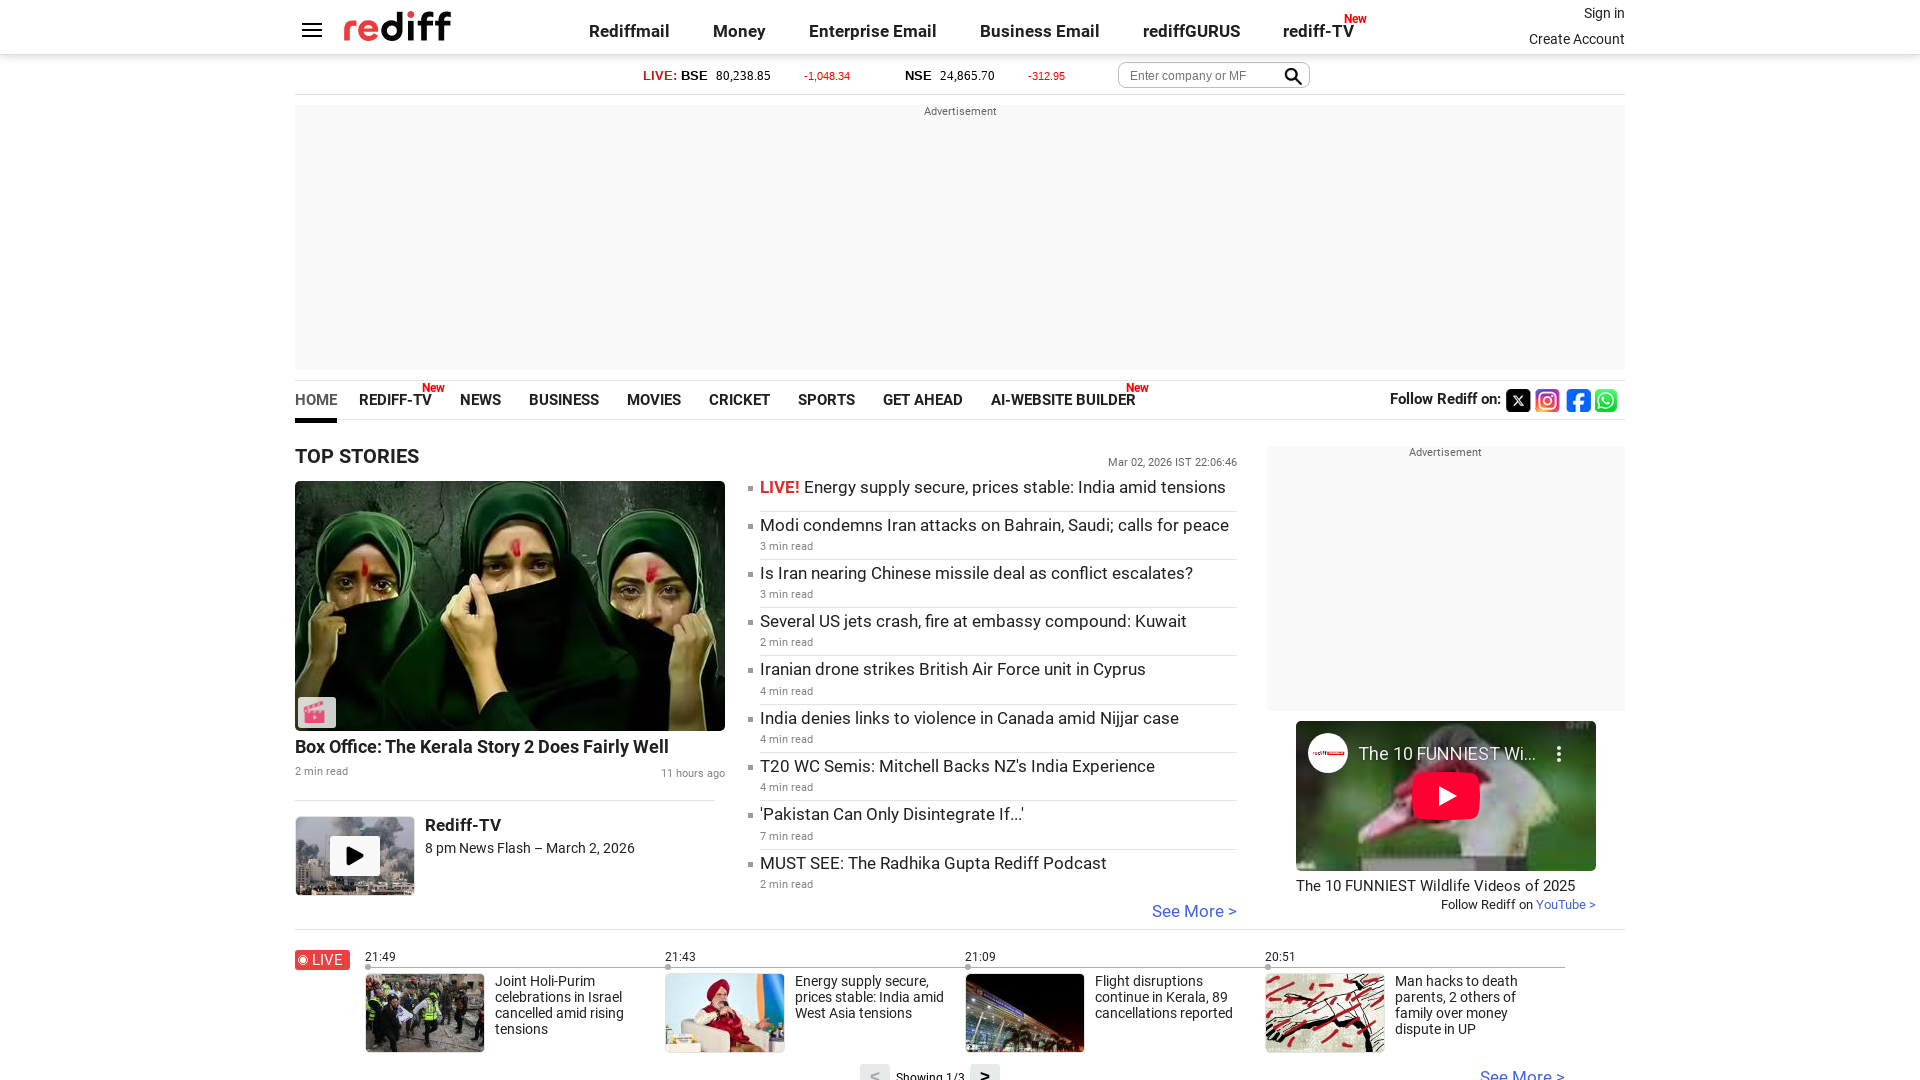

Current URL validation passed - matches expected URL 'https://www.rediff.com/'
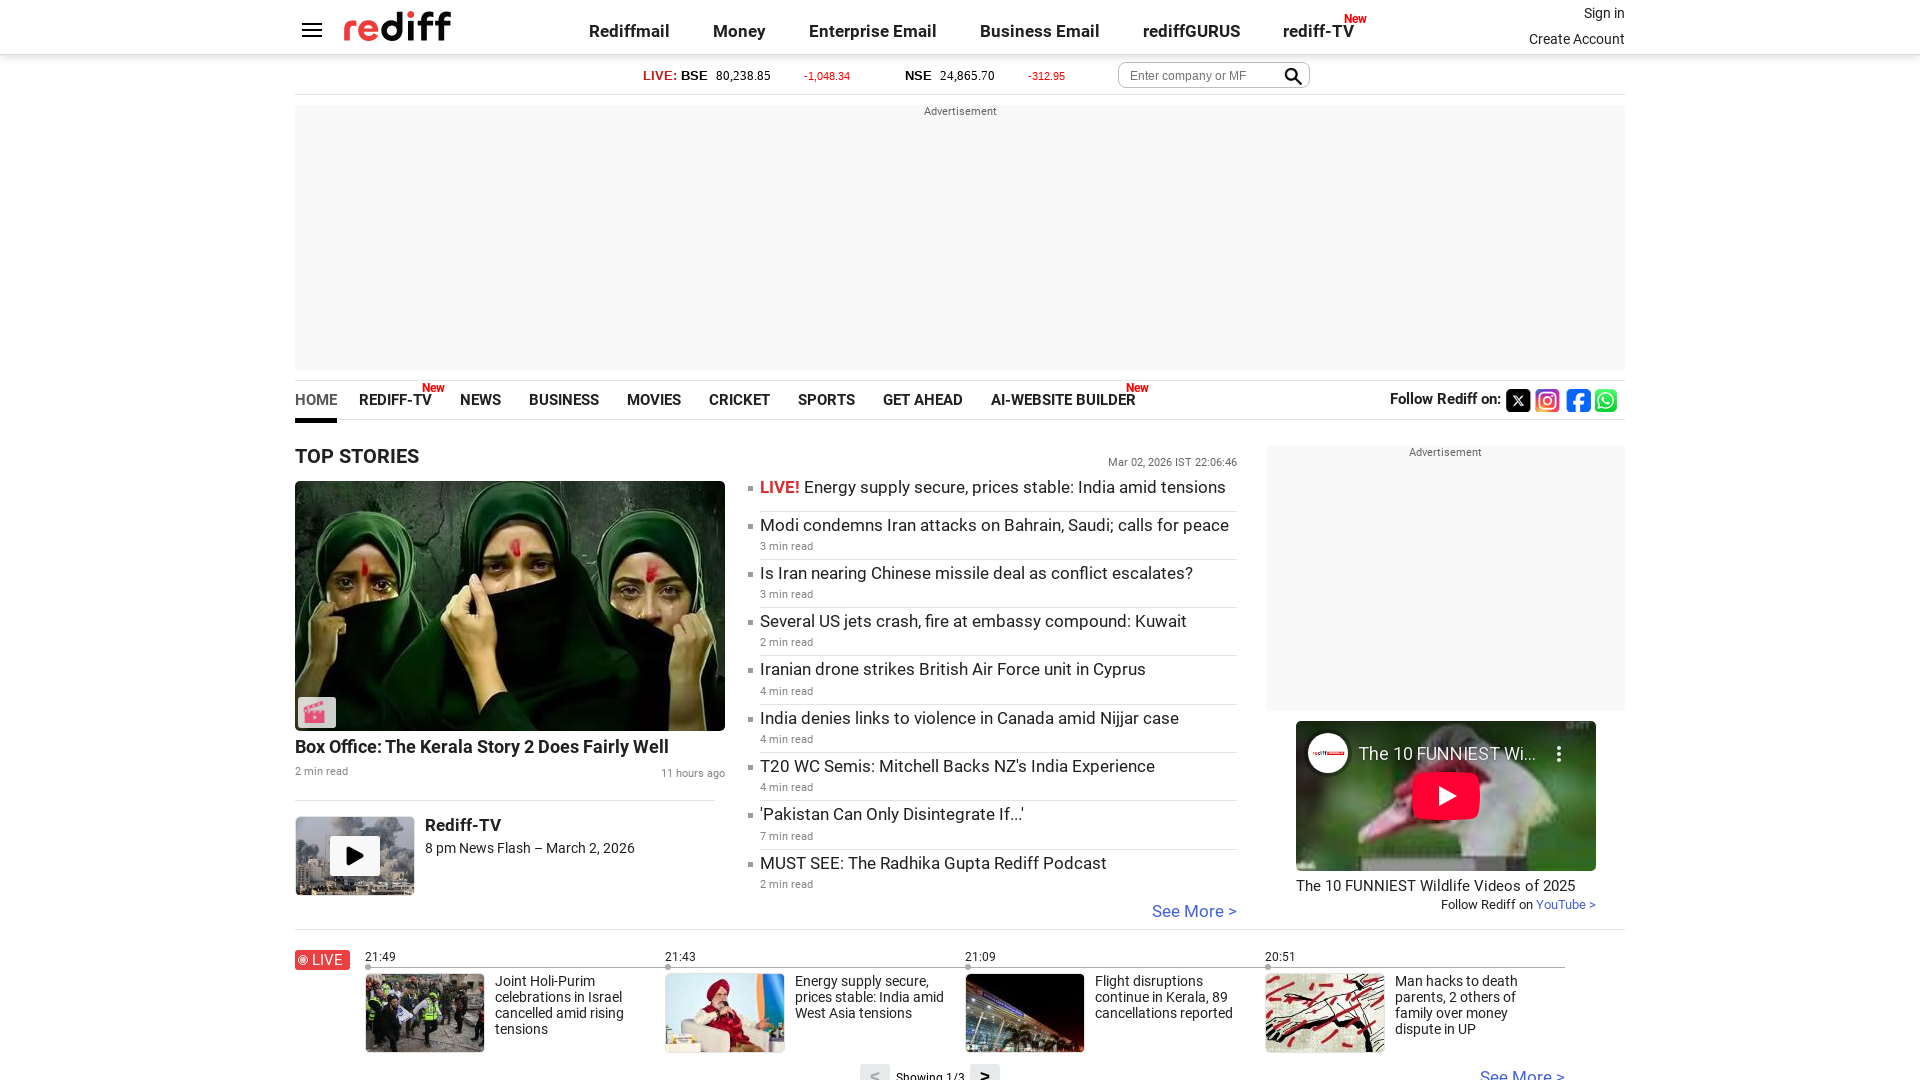

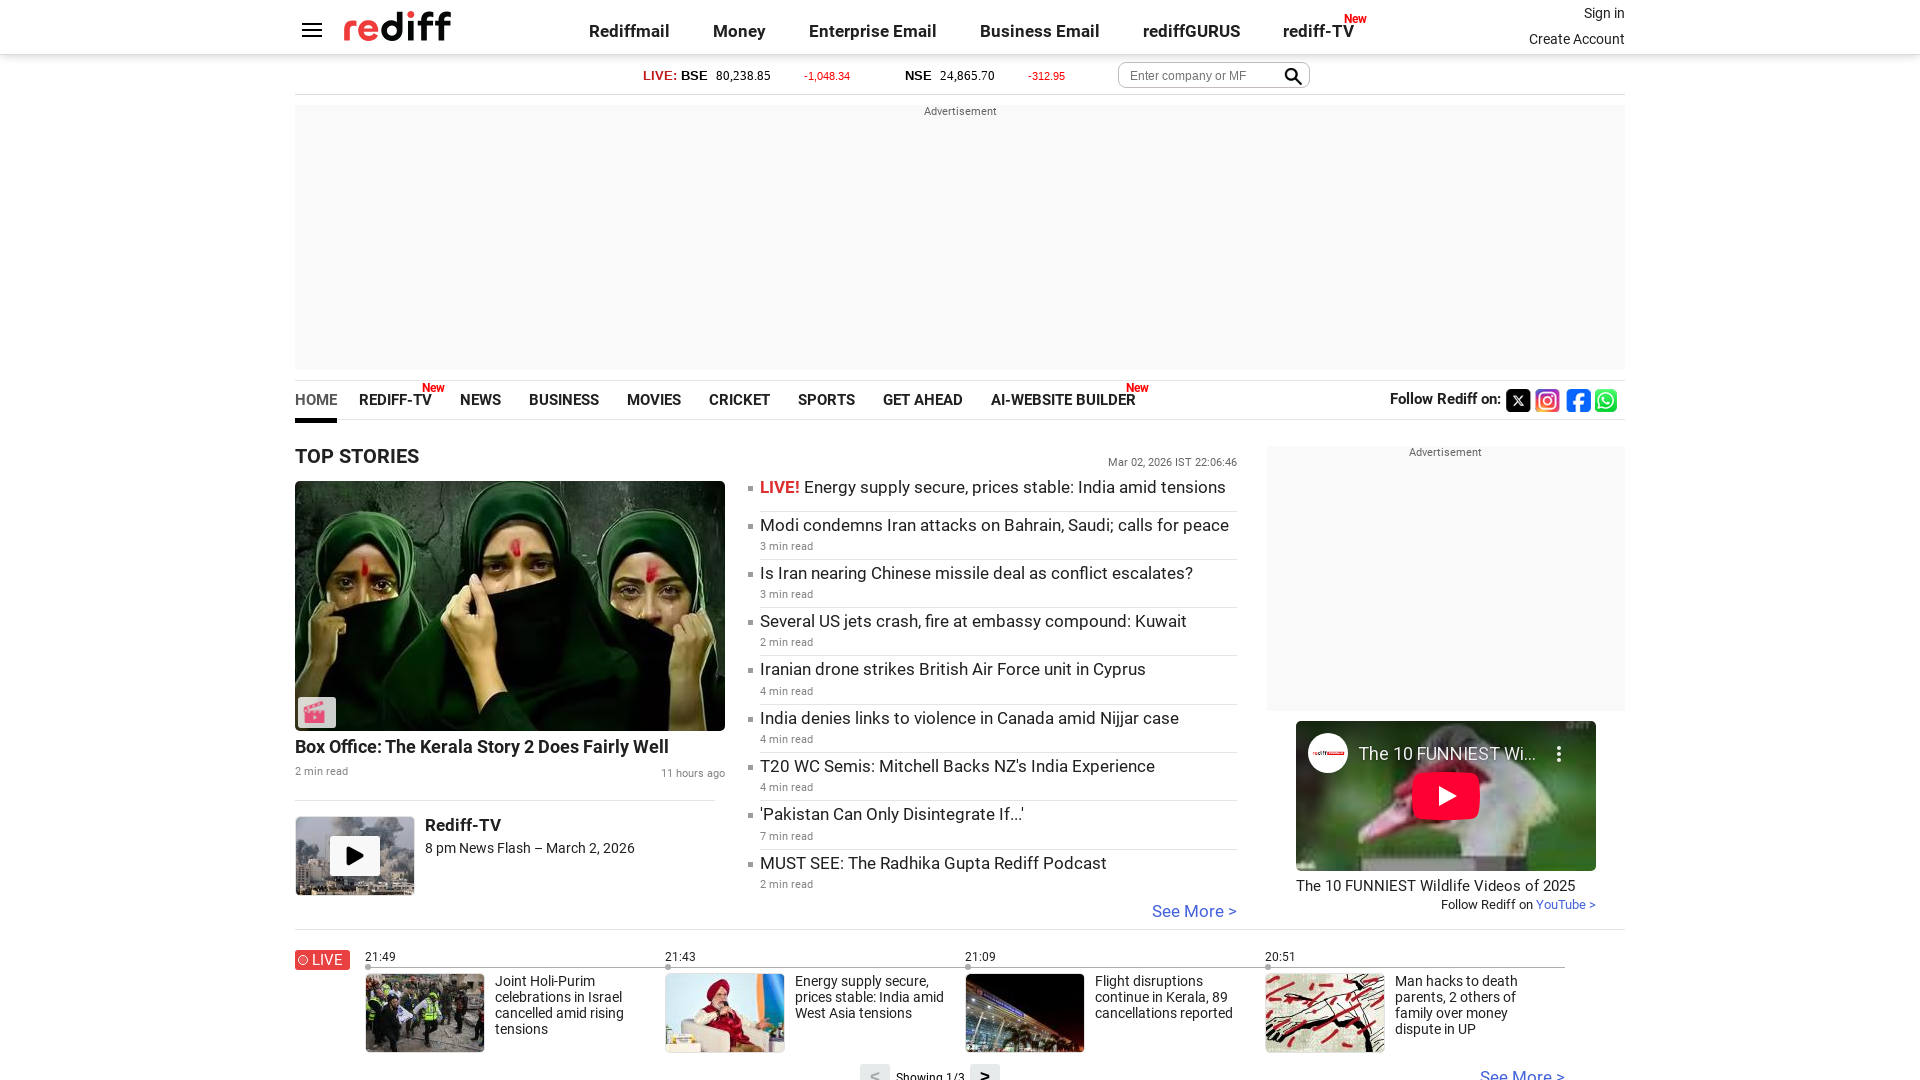